Tests handling of non-interactable elements by navigating to a W3Schools TryIt page, switching to the result iframe, and attempting to interact with a disabled input field to demonstrate exception handling.

Starting URL: https://www.w3schools.com/tags/tryit.asp?filename=tryhtml_input_disabled

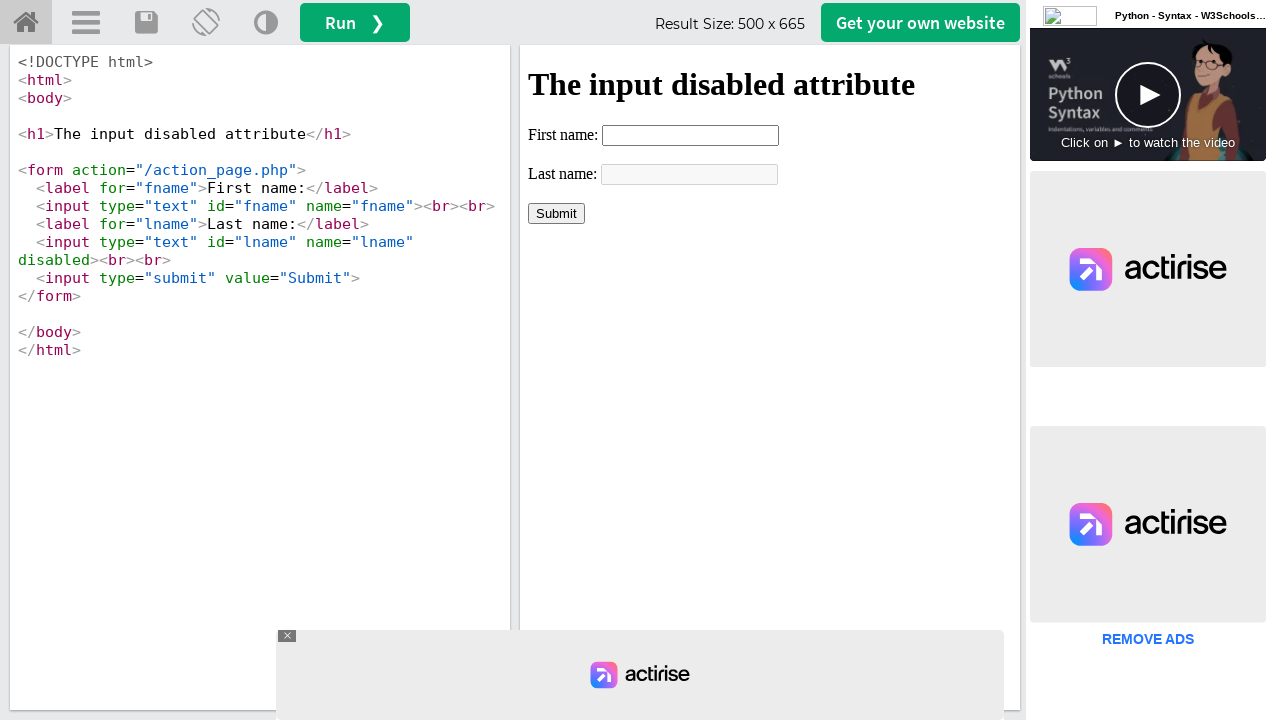

Set viewport size to 1920x1080
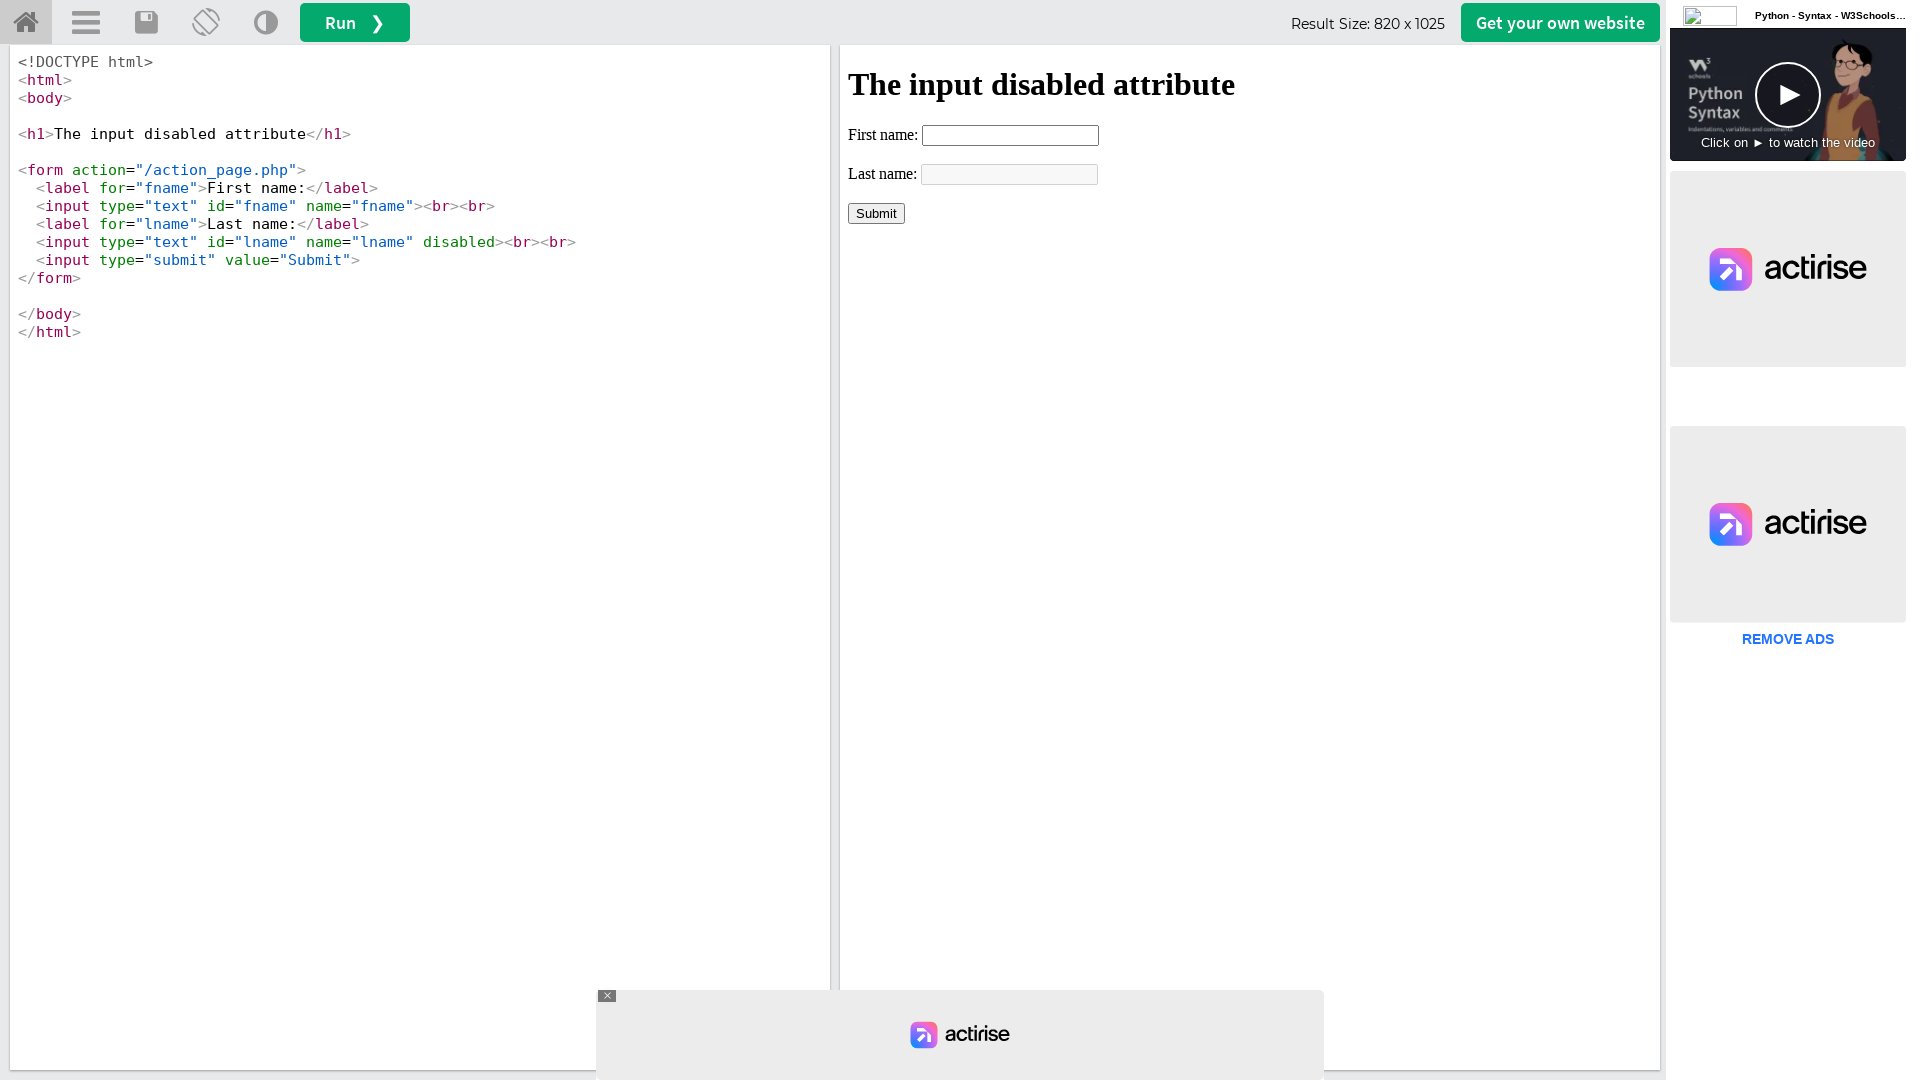

Waited 3 seconds for page to load
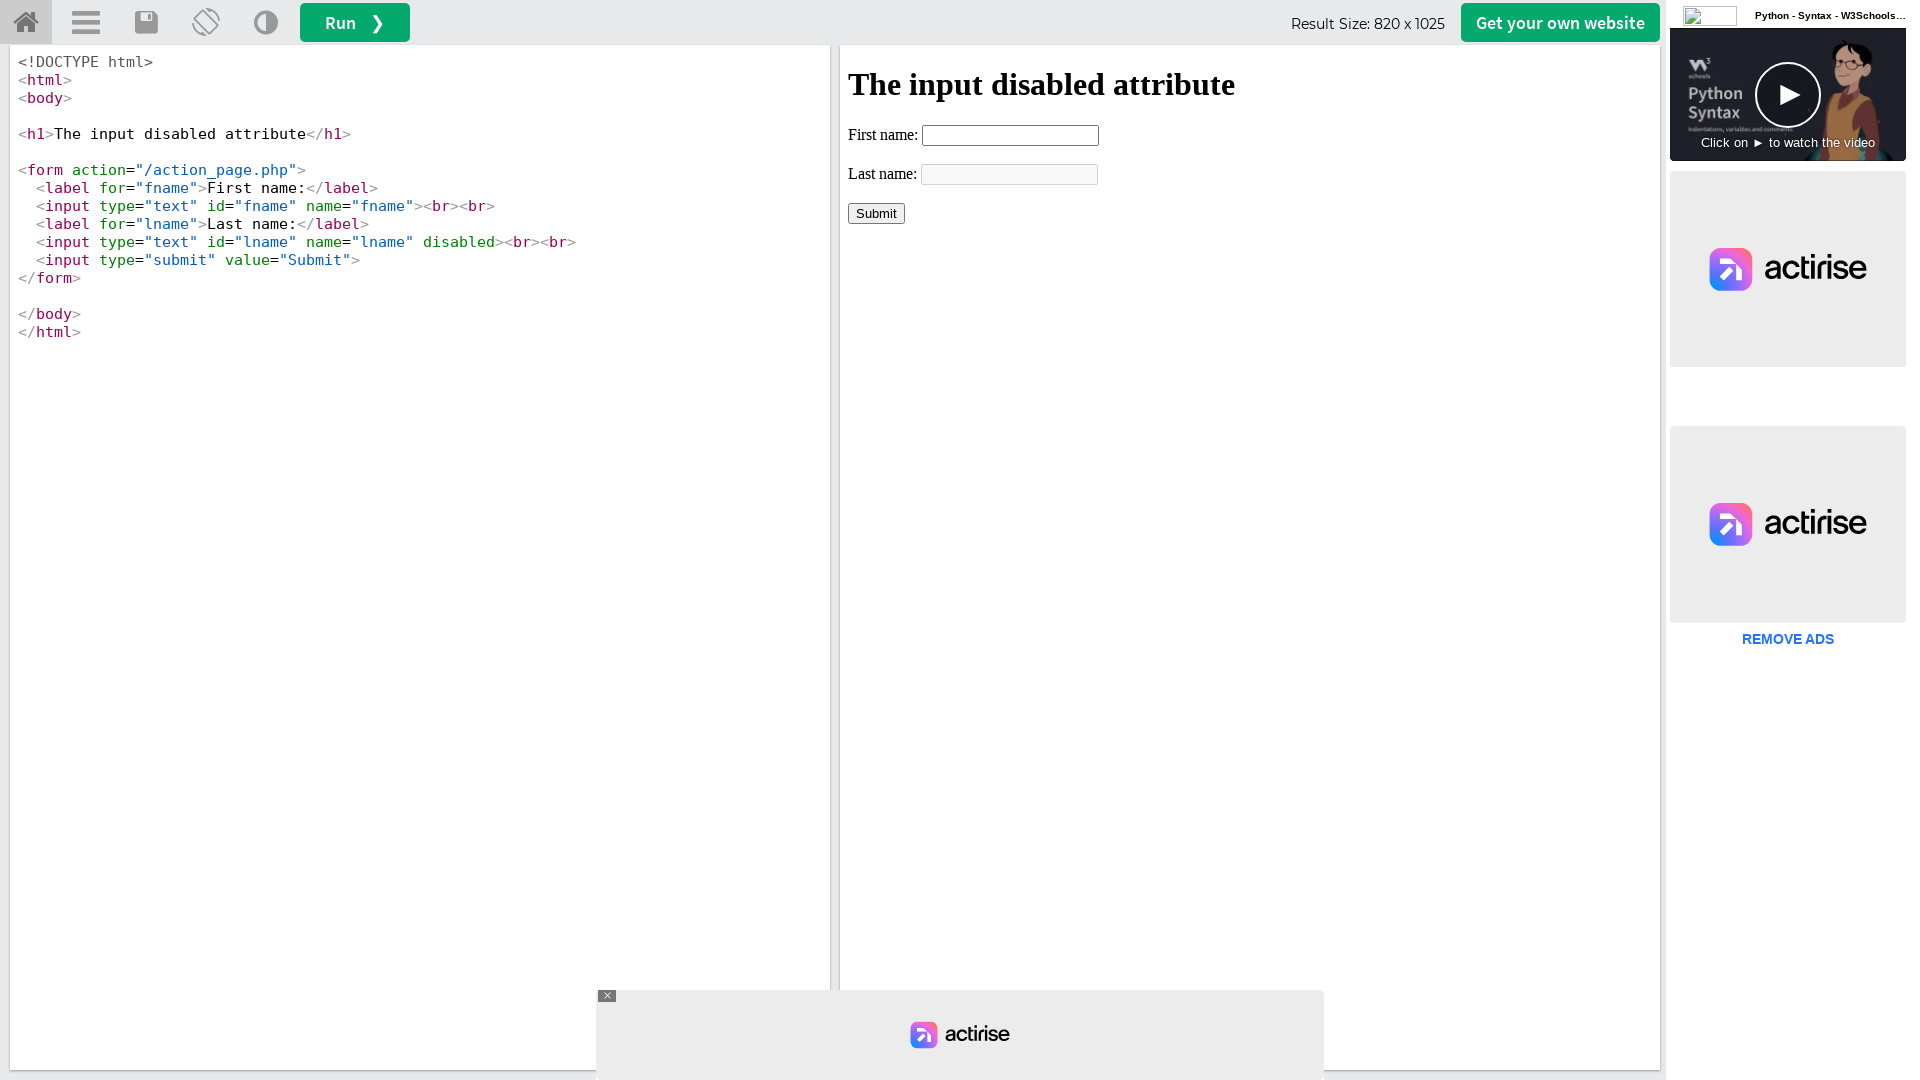

Located the result iframe (#iframeResult)
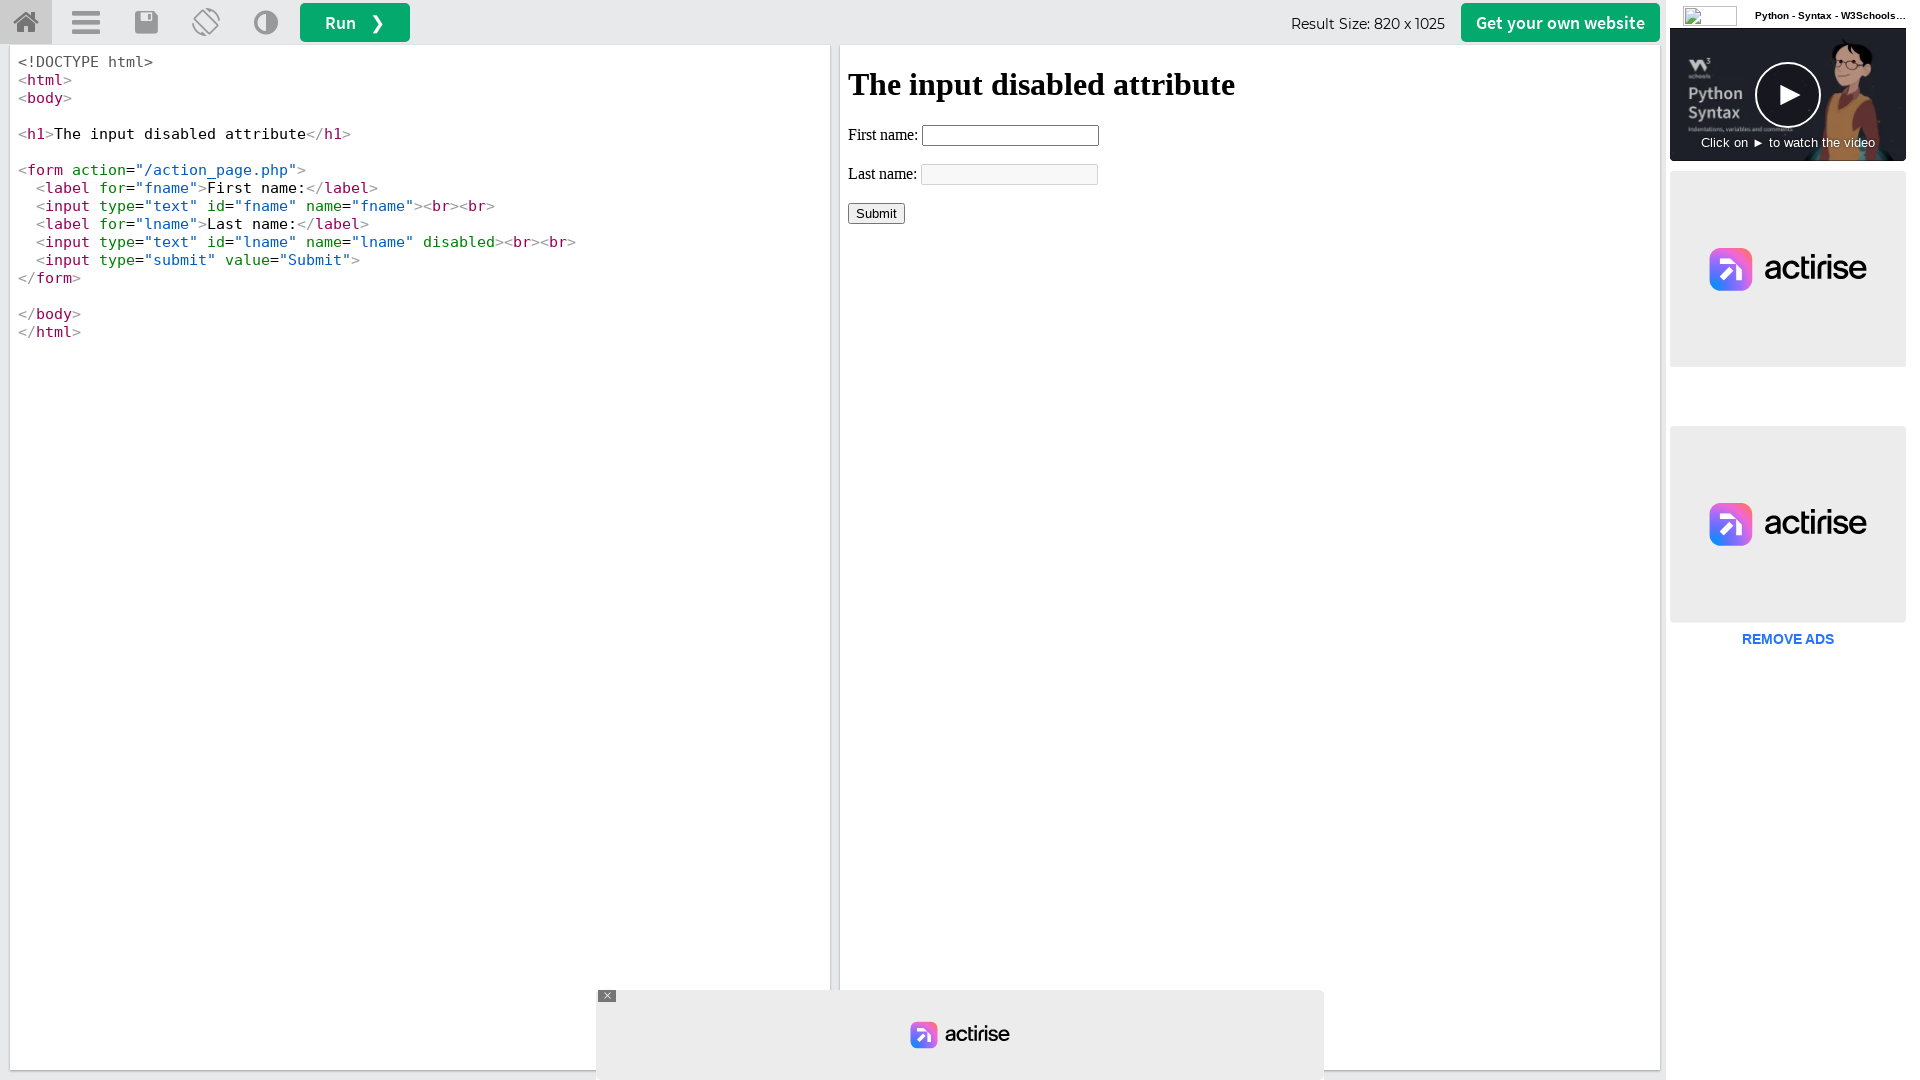

Located disabled input element within iframe
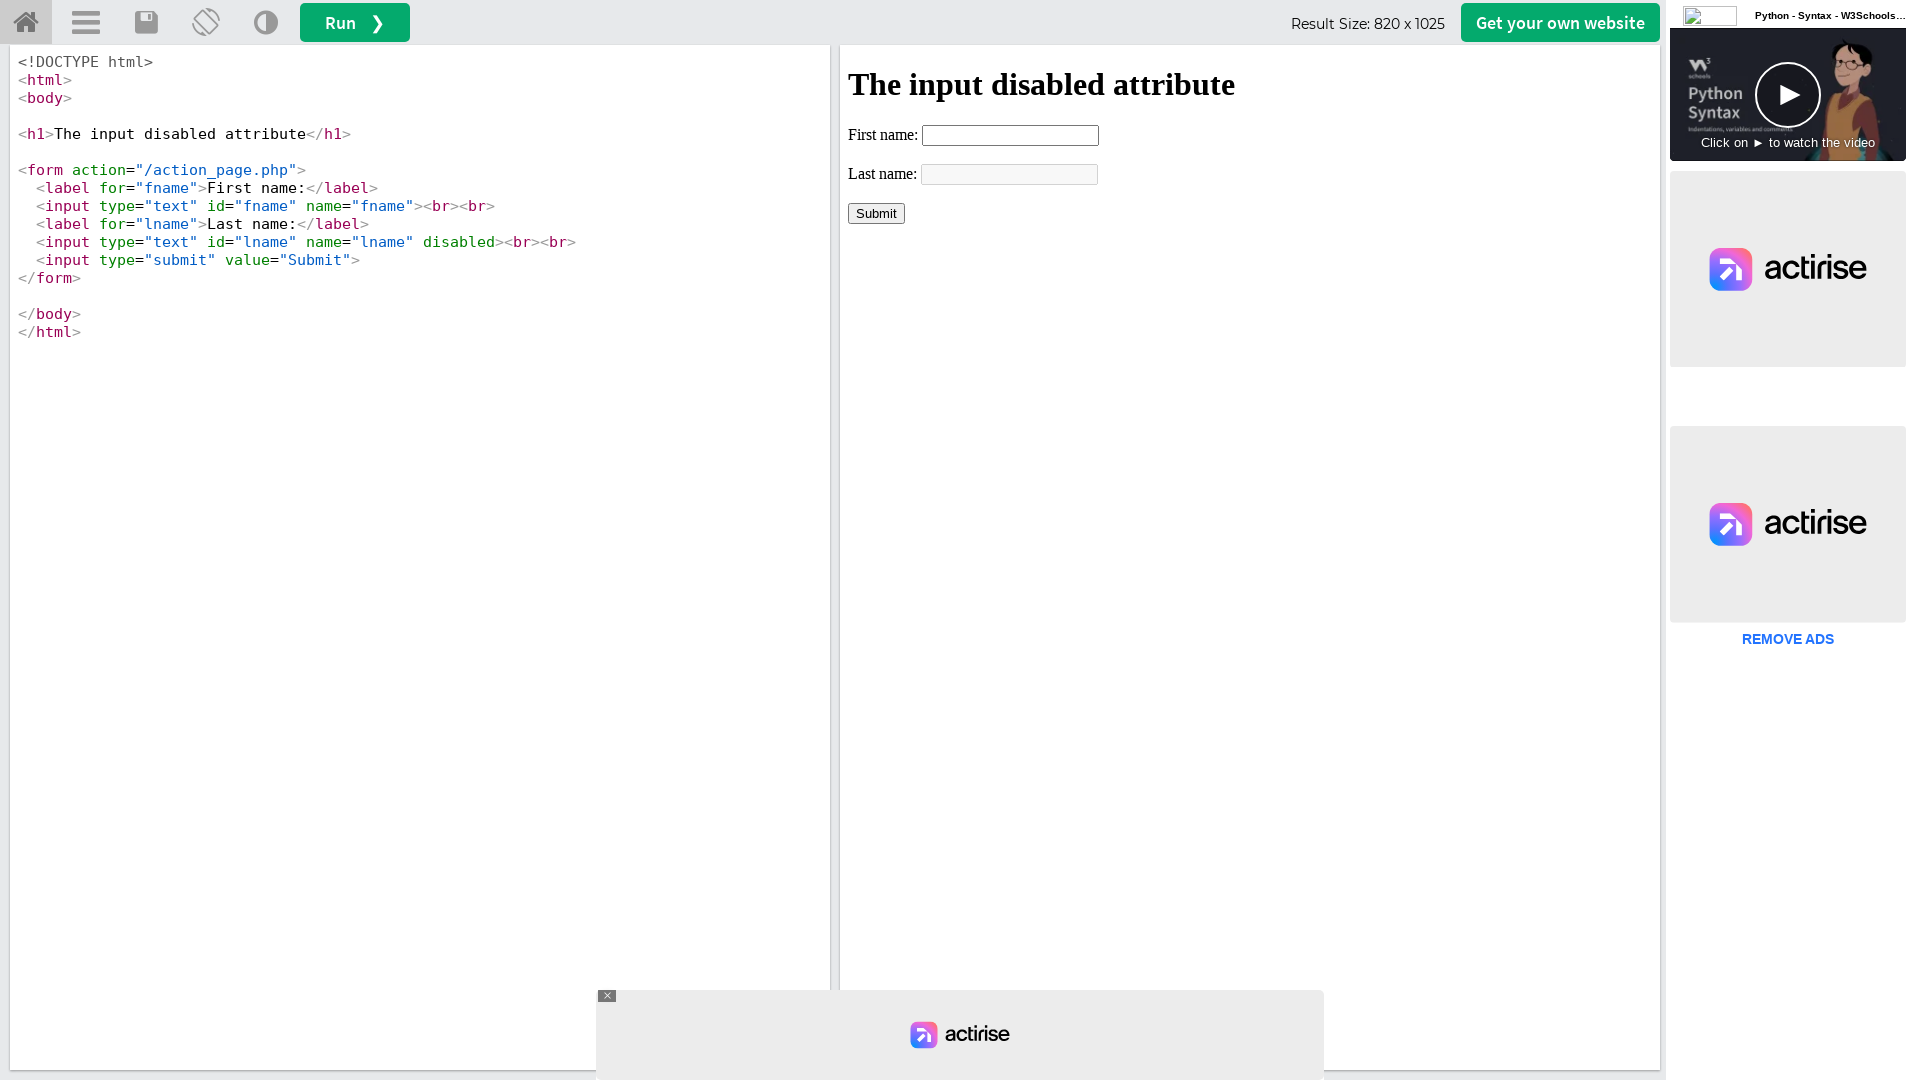

Disabled input element became visible
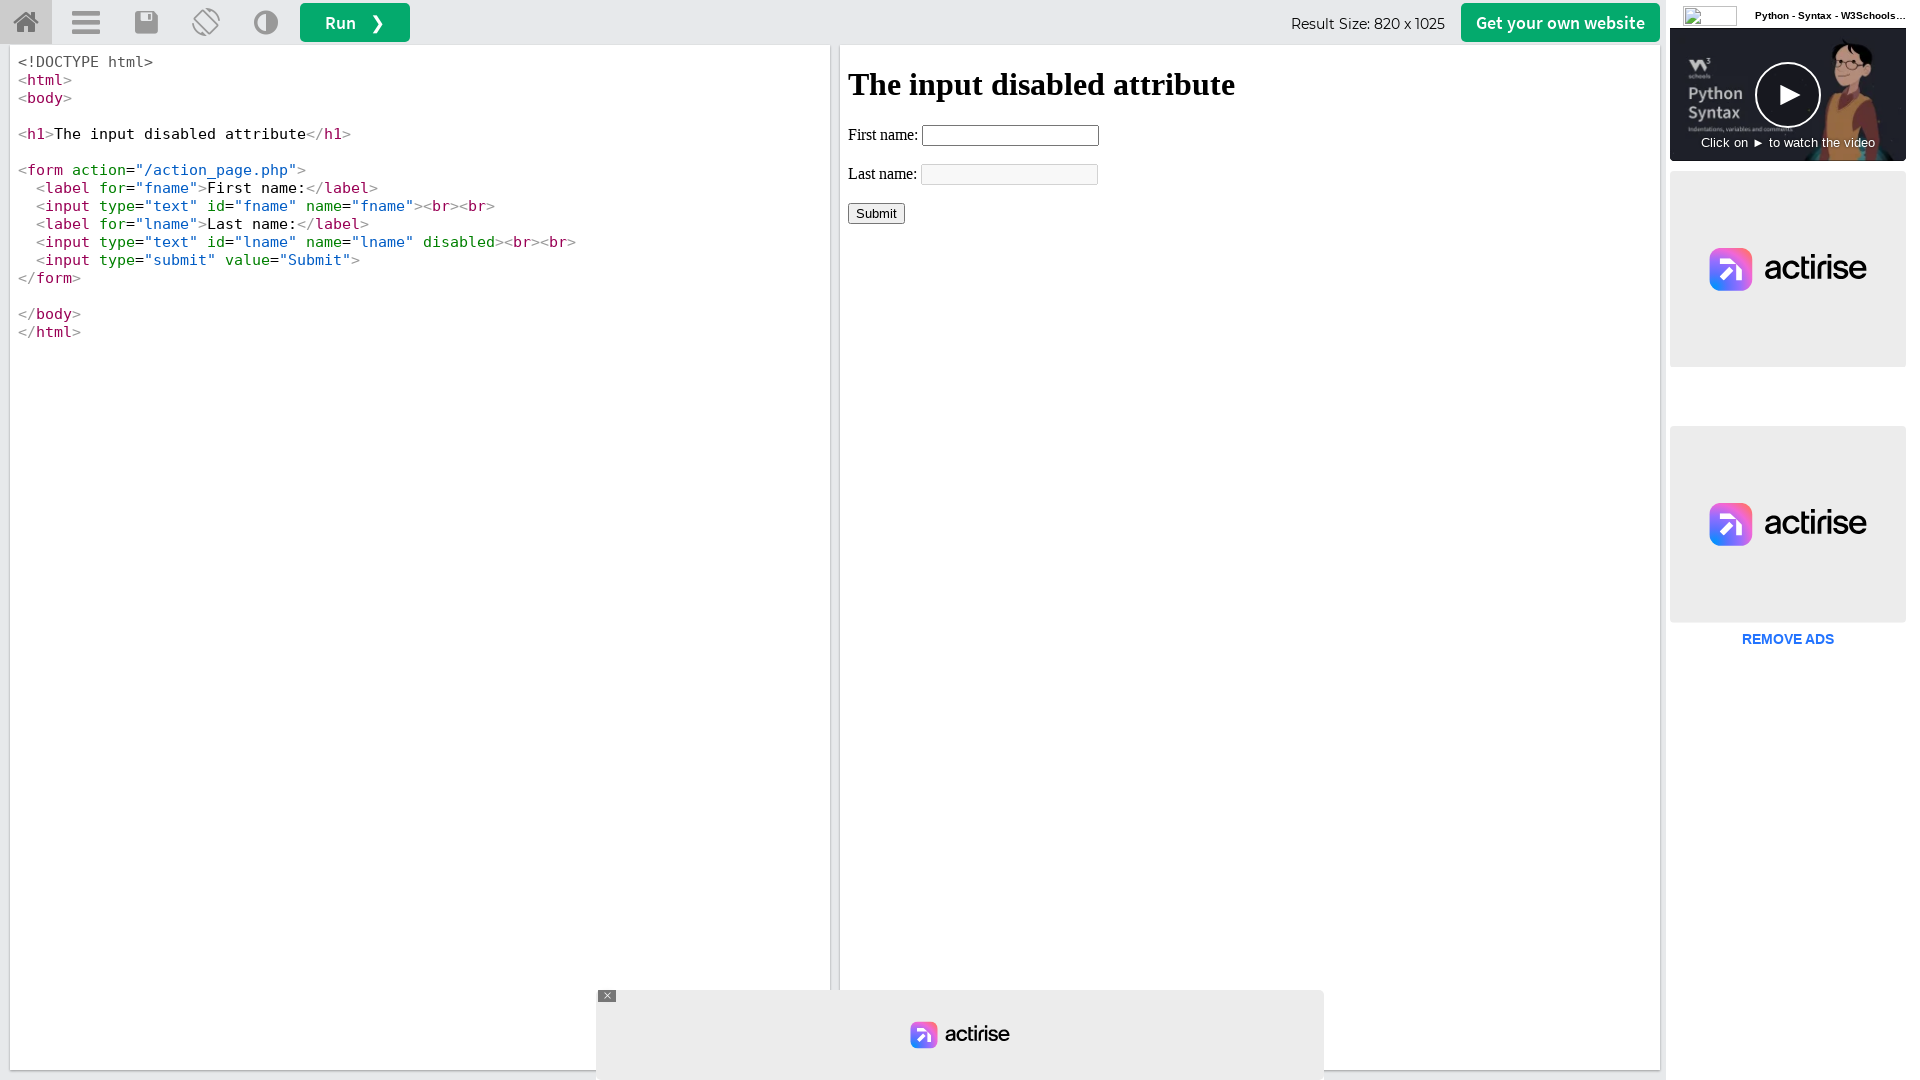

Attempted to fill disabled input field - exception caught as expected: Locator.fill: Timeout 3000ms exceeded.
Call log:
  - waiting for locator("#iframeResult").content_frame.locator("//input[@disabled]")
  -     - locator resolved to <input disabled id="lname" type="text" name="lname"/>
  -     - fill("Testing hidden input")
  -   - attempting fill action
  -     2 × waiting for element to be visible, enabled and editable
  -       - element is not enabled
  -     - retrying fill action
  -     - waiting 20ms
  -     2 × waiting for element to be visible, enabled and editable
  -       - element is not enabled
  -     - retrying fill action
  -       - waiting 100ms
  -     6 × waiting for element to be visible, enabled and editable
  -       - element is not enabled
  -     - retrying fill action
  -       - waiting 500ms
 on #iframeResult >> internal:control=enter-frame >> xpath=//input[@disabled]
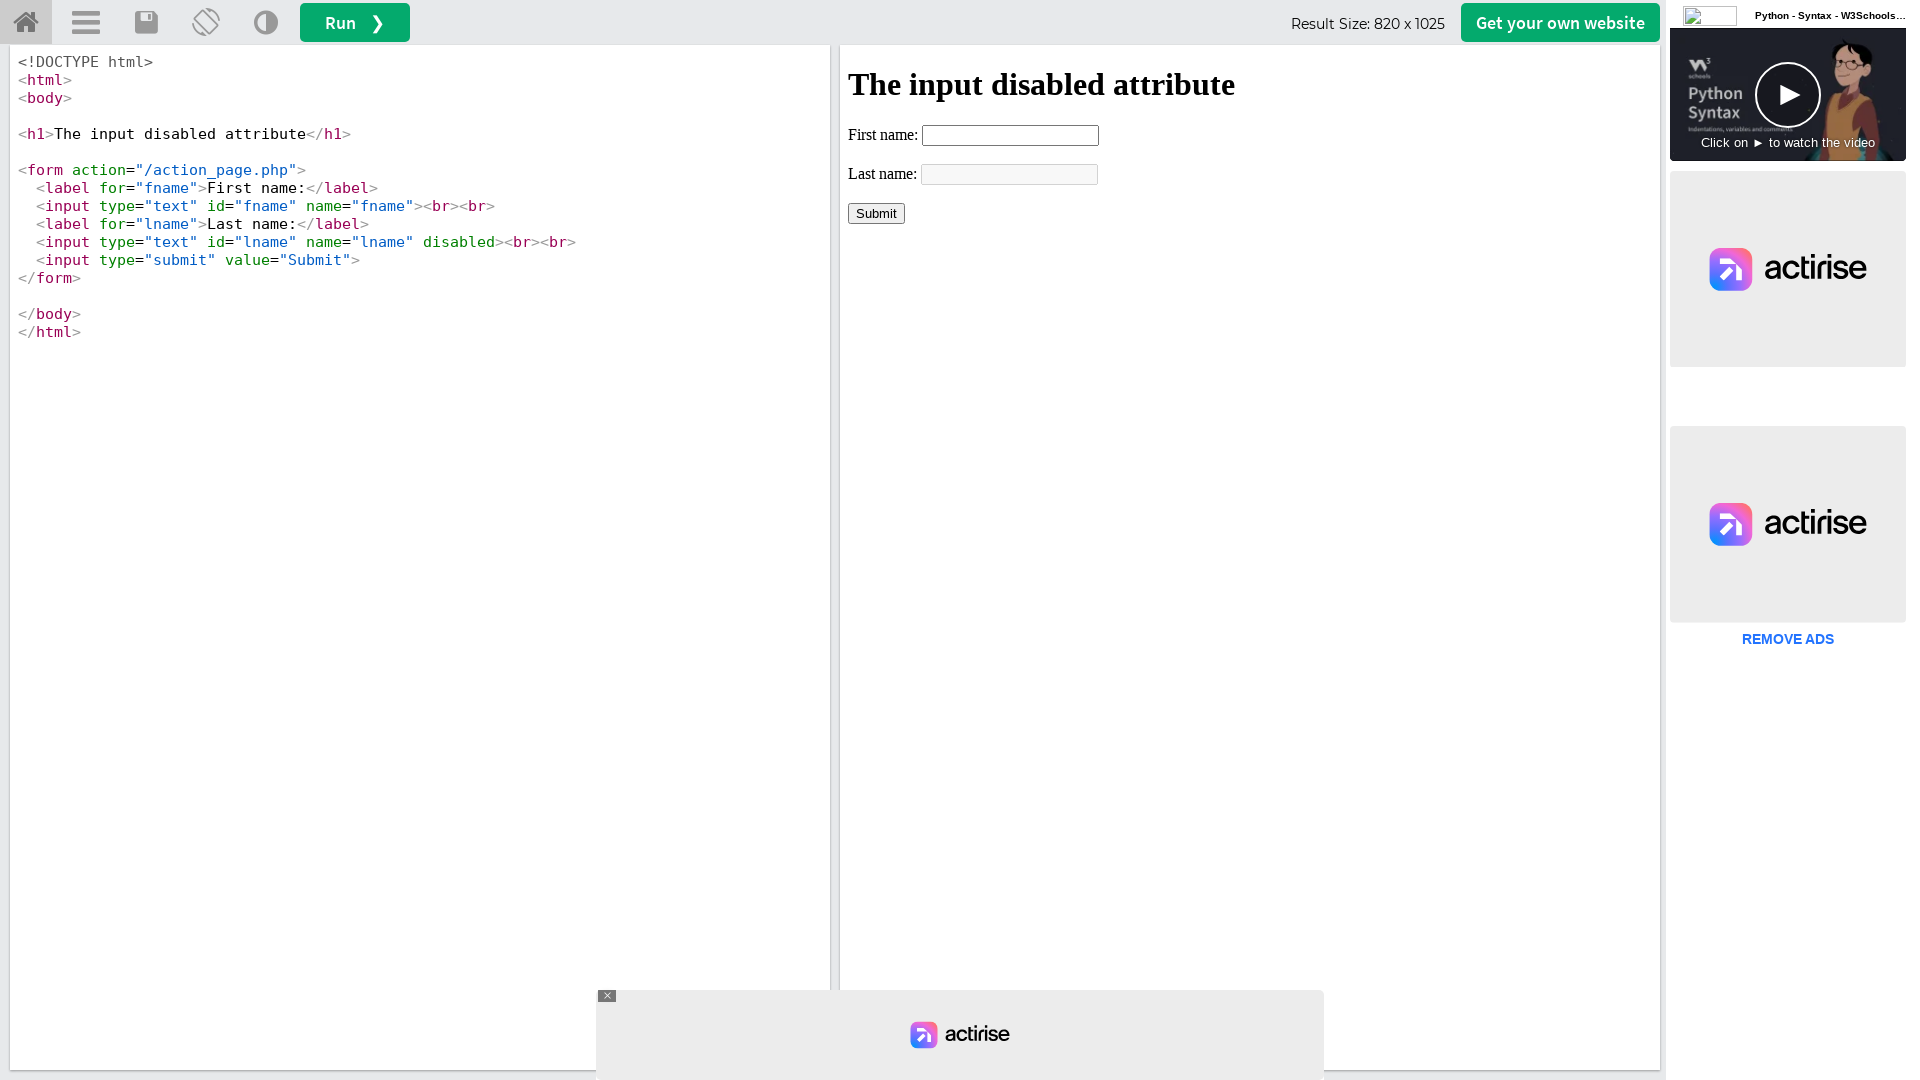

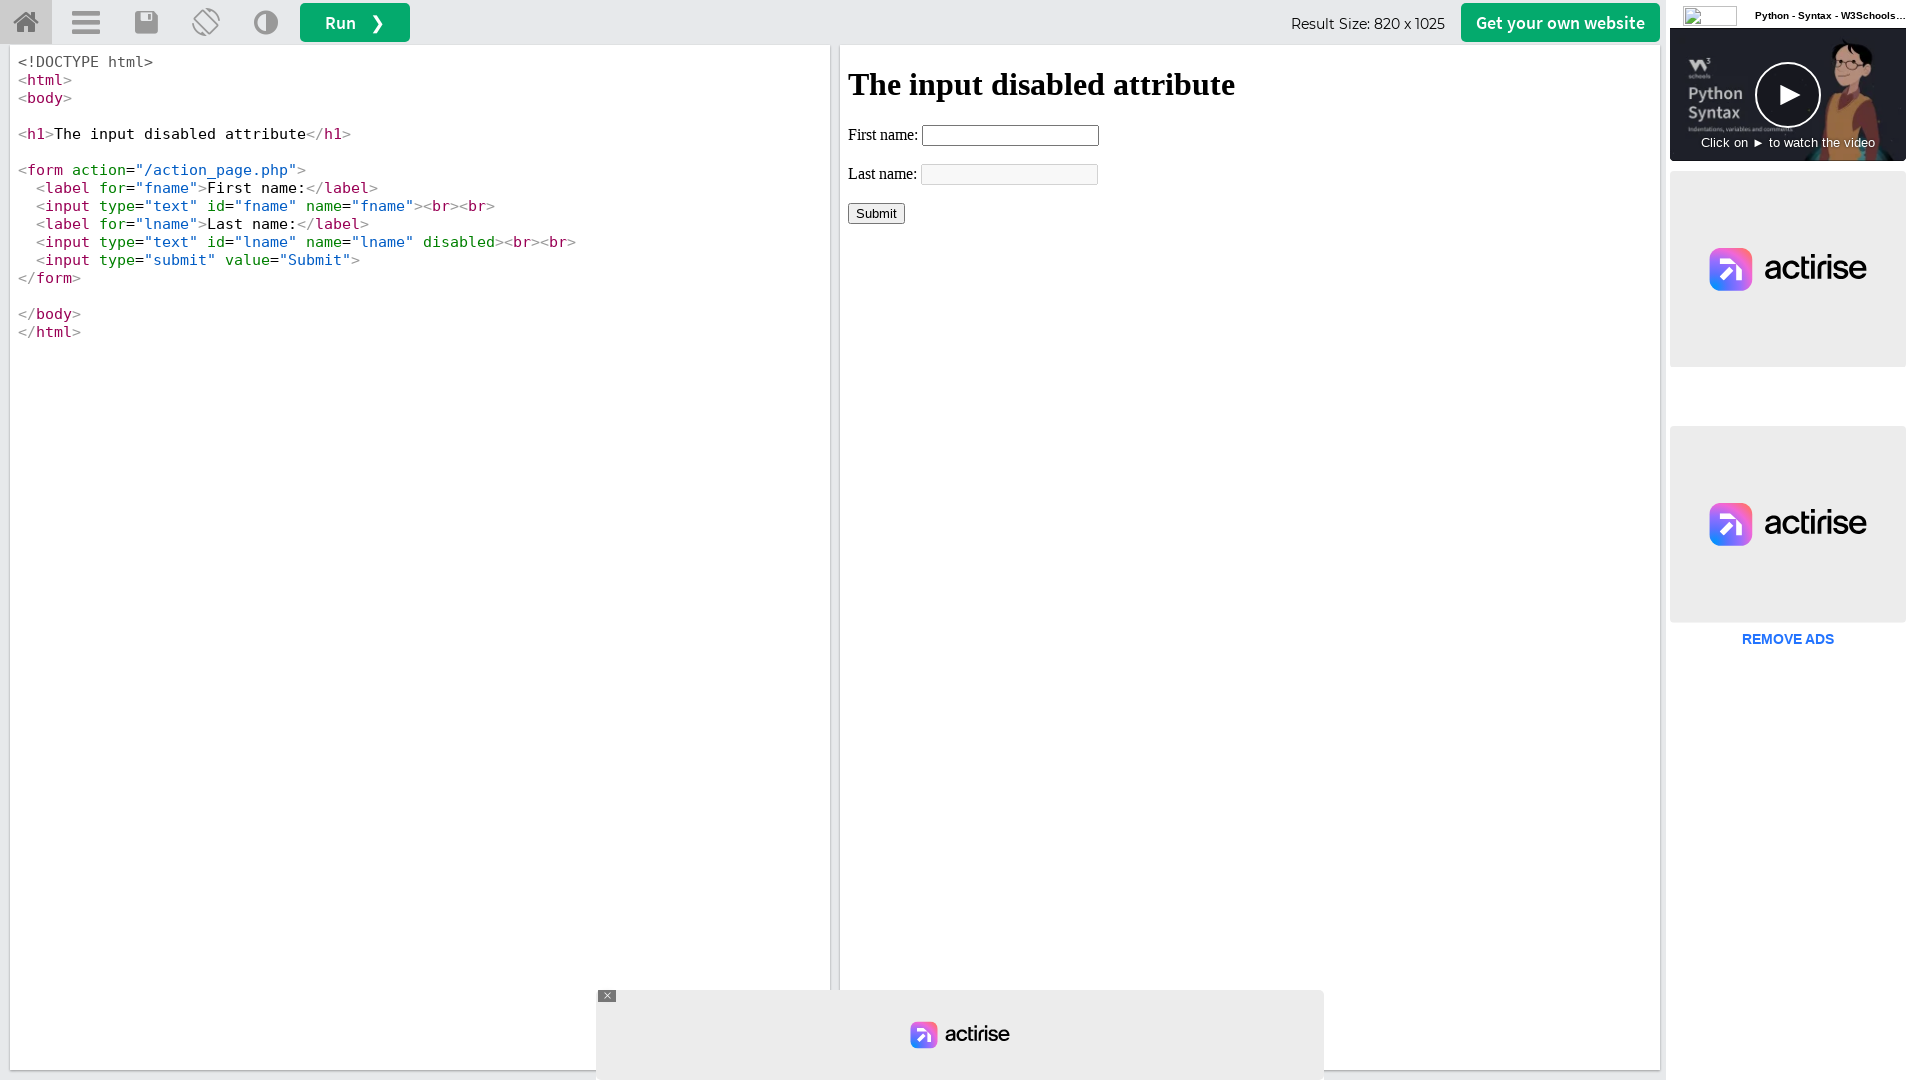